Tests resizing a restricted resizable box by dragging the resize handle with a small offset and verifying the dimensions change accordingly

Starting URL: https://demoqa.com/resizable

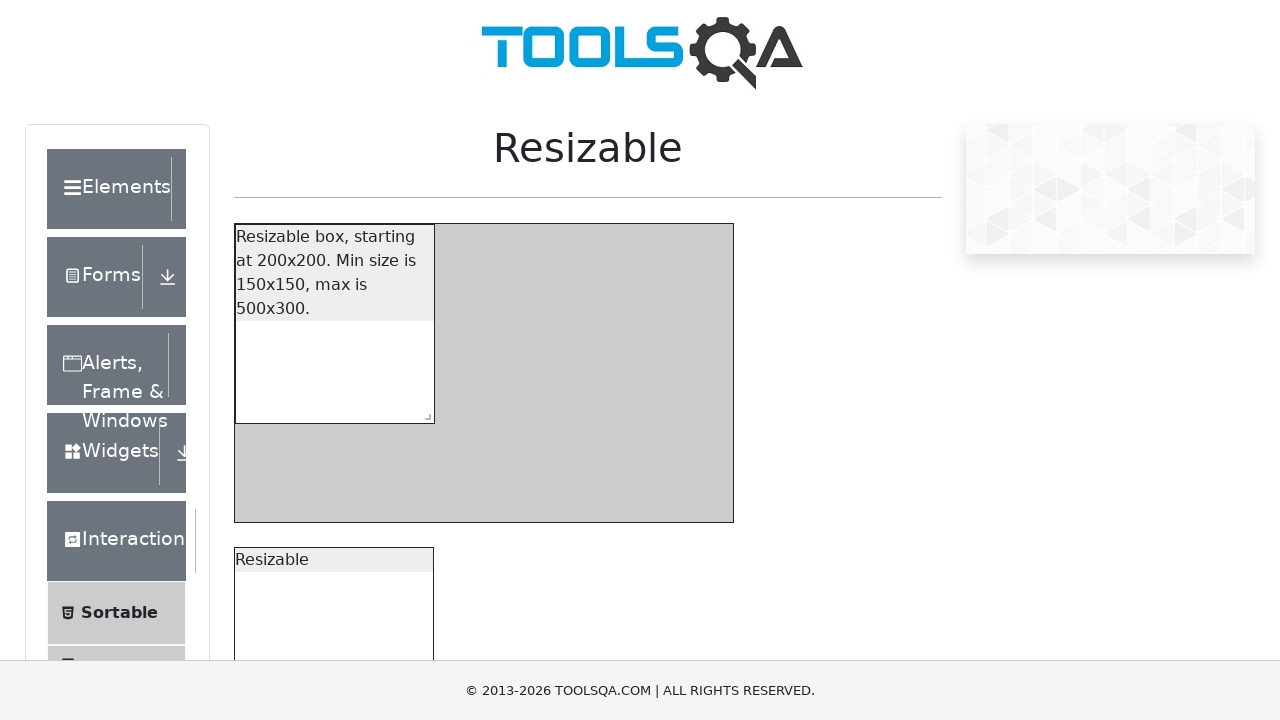

Located the restricted resizable box element
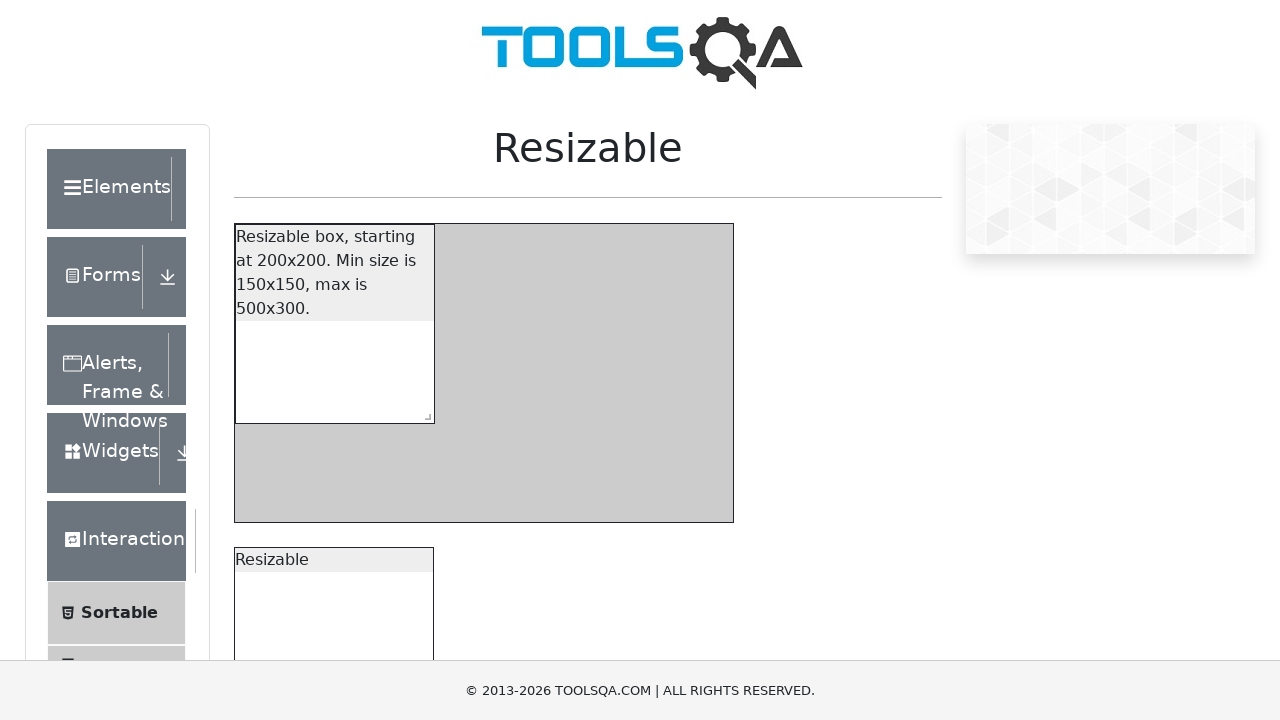

Retrieved bounding box of resizable element
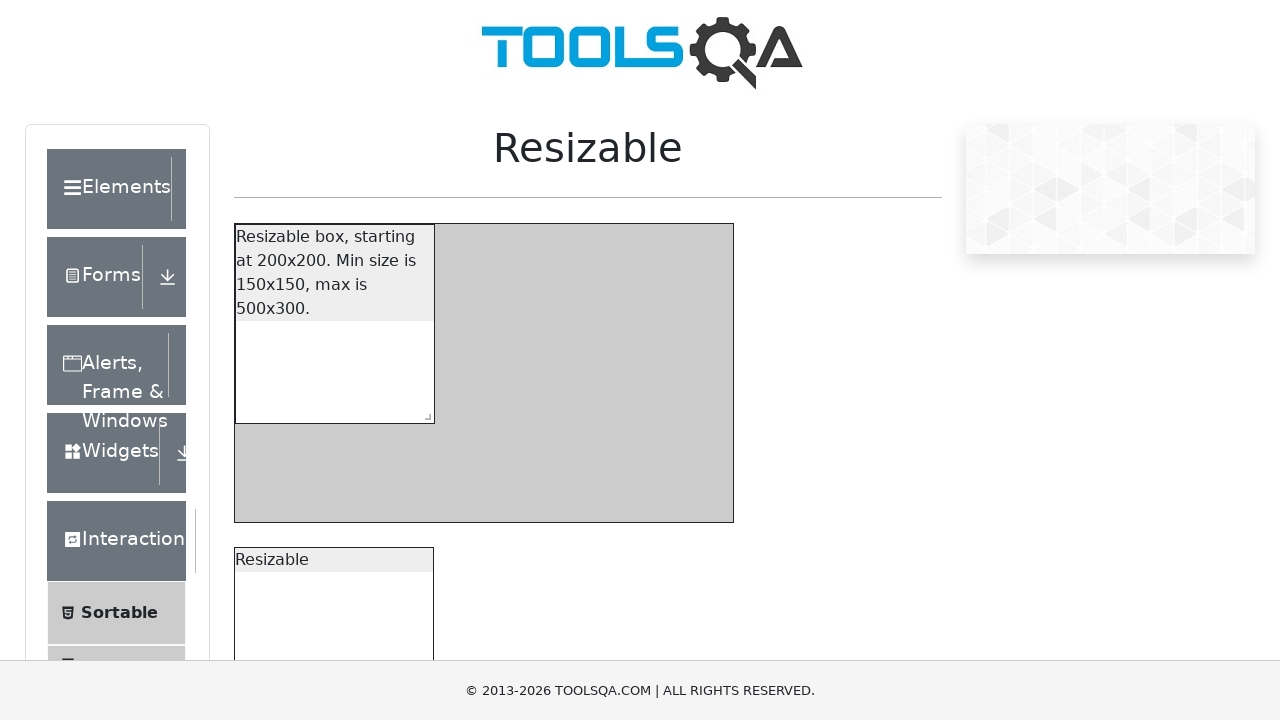

Captured initial dimensions: width=200, height=200
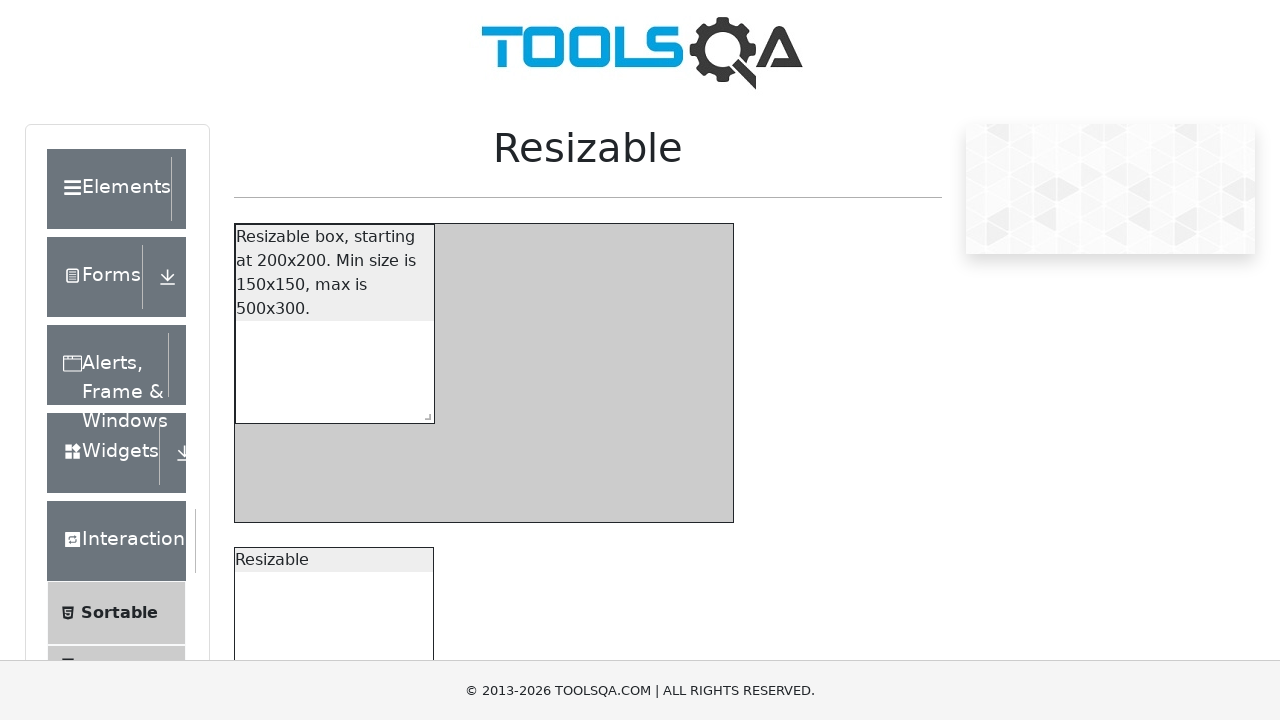

Located the resize handle at bottom-right corner
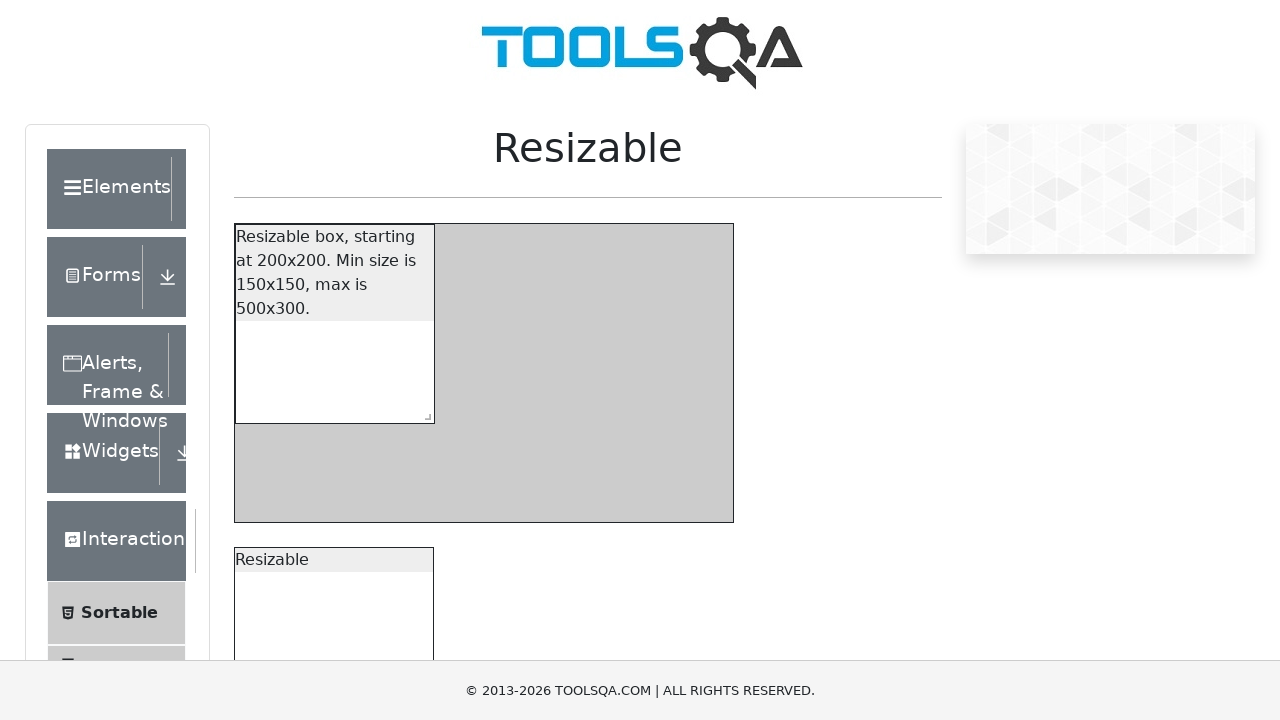

Hovered over the resize handle at (424, 413) on #resizableBoxWithRestriction .react-resizable-handle
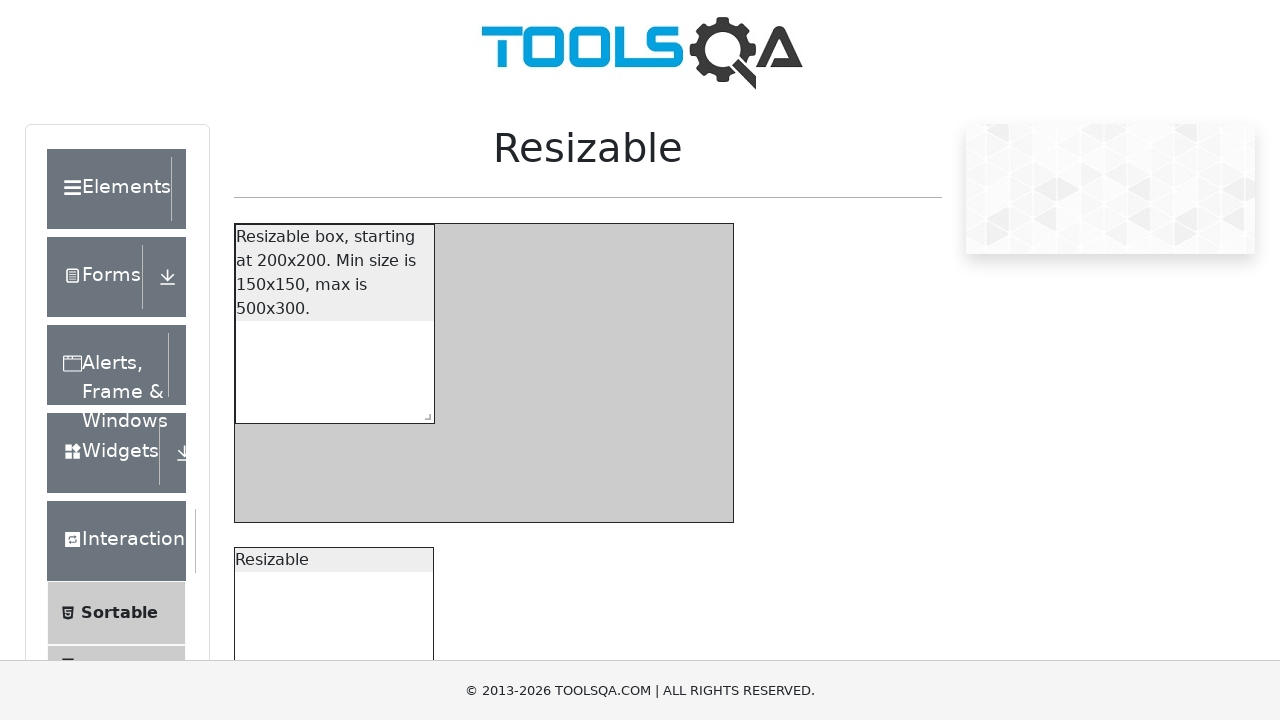

Pressed mouse button down on resize handle at (424, 413)
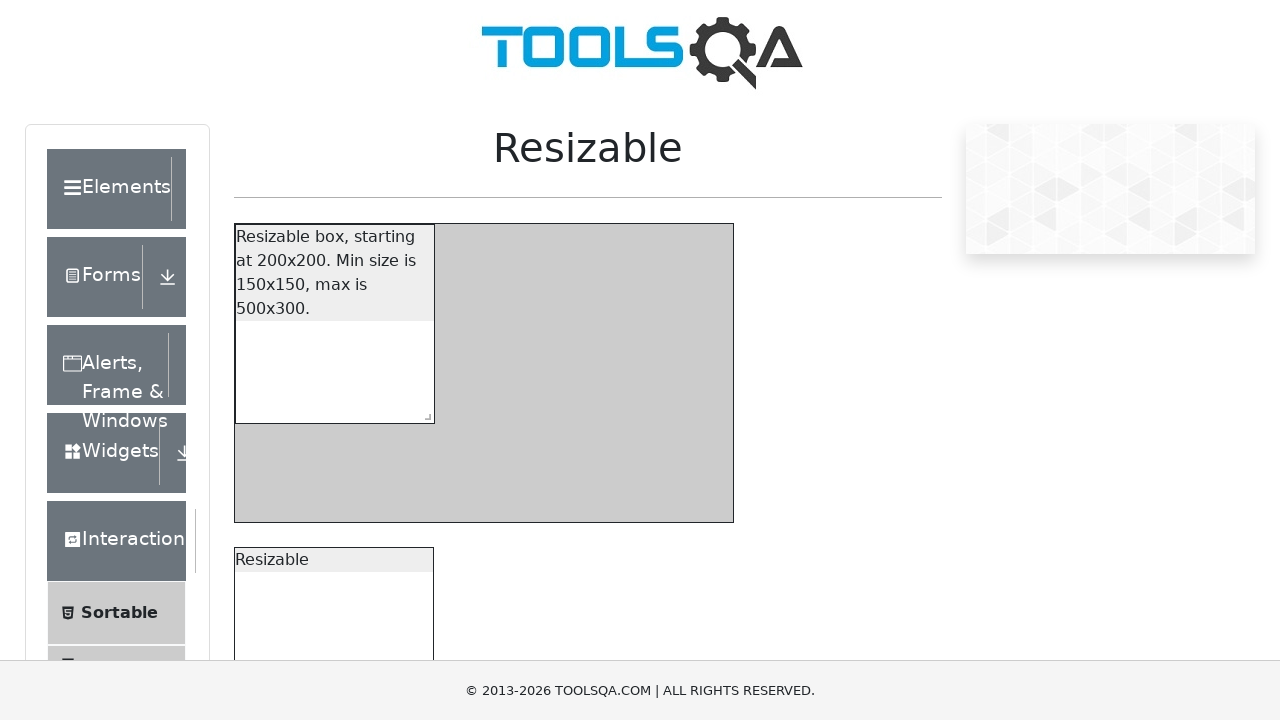

Dragged resize handle with small offset (90px width, 50px height) at (525, 474)
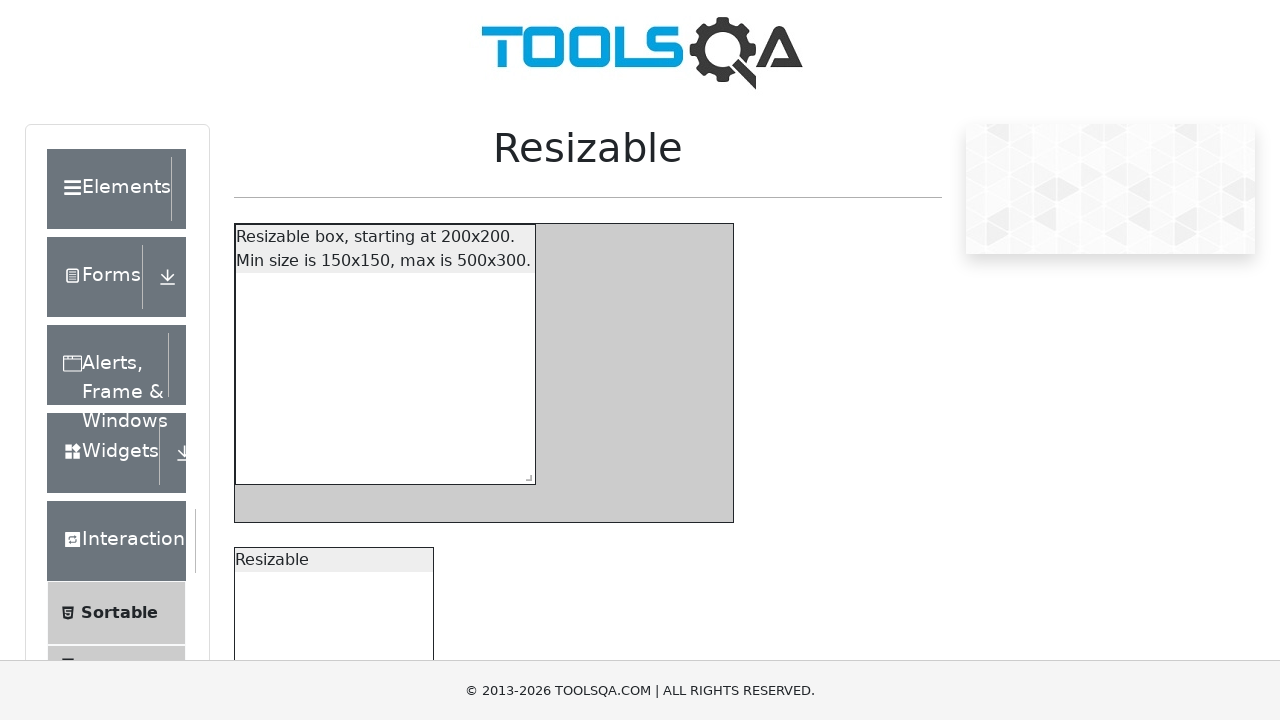

Released mouse button to complete resize operation at (525, 474)
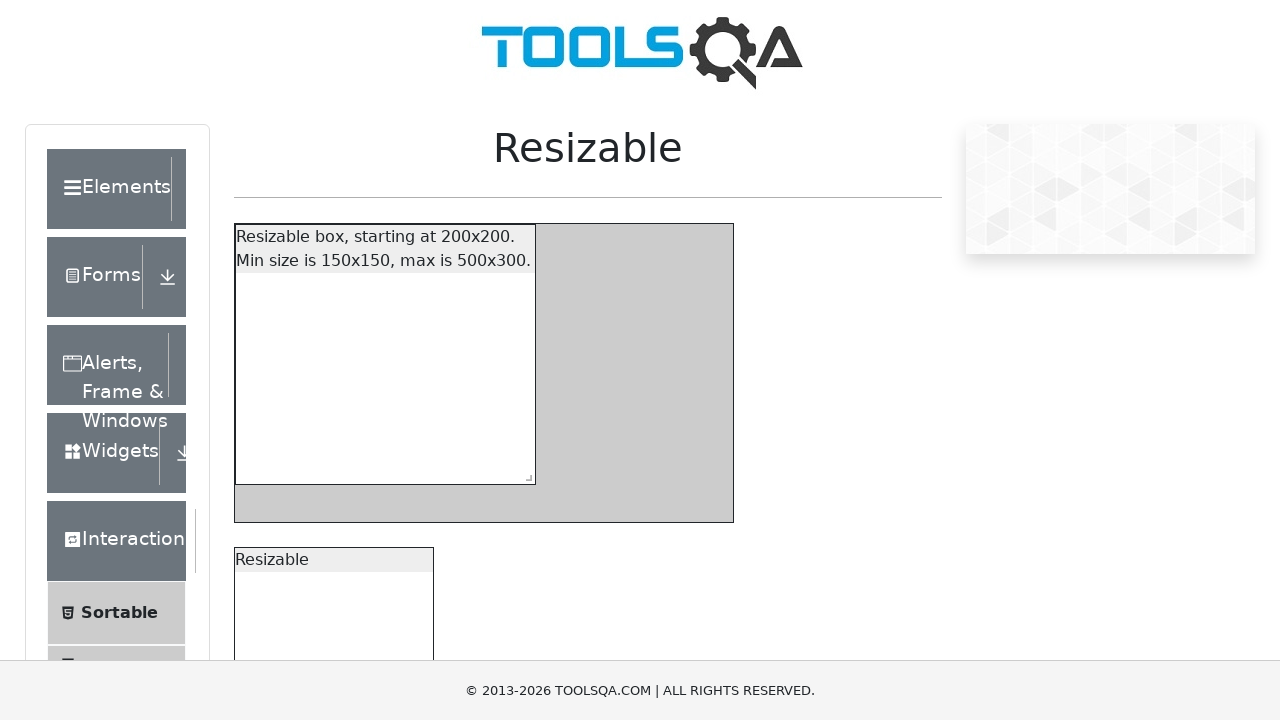

Waited 500ms for resize animation to complete
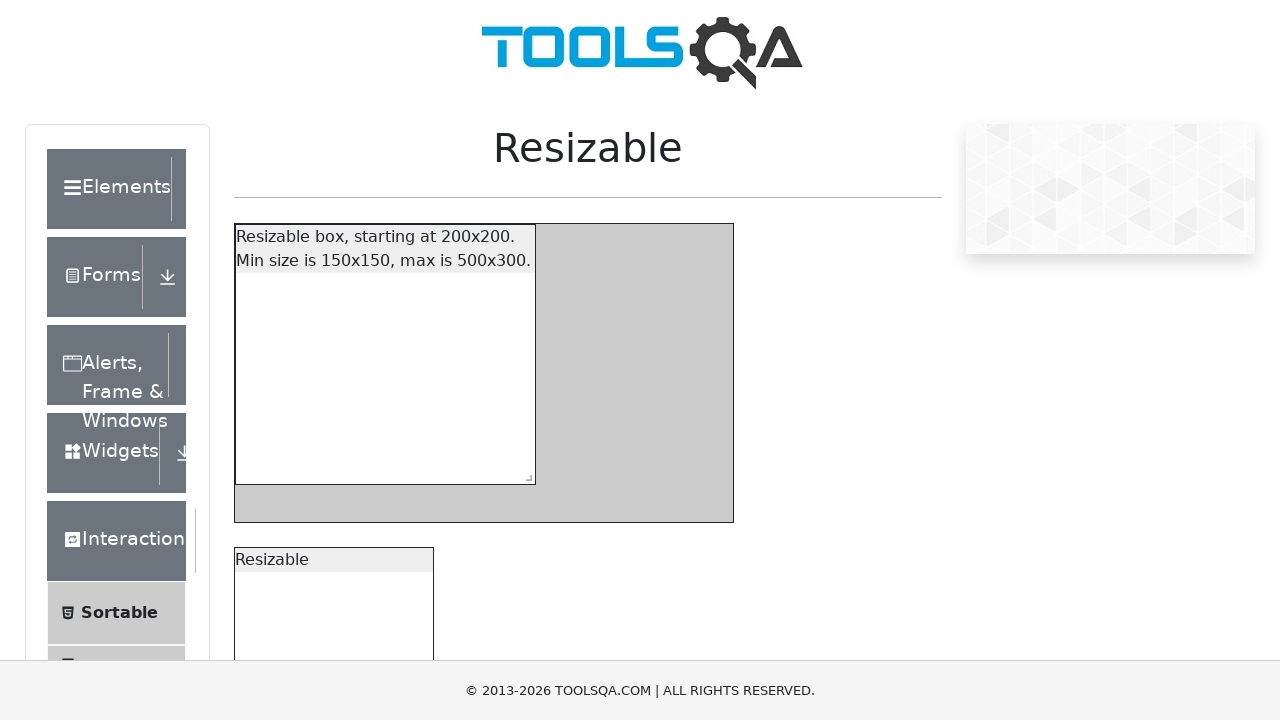

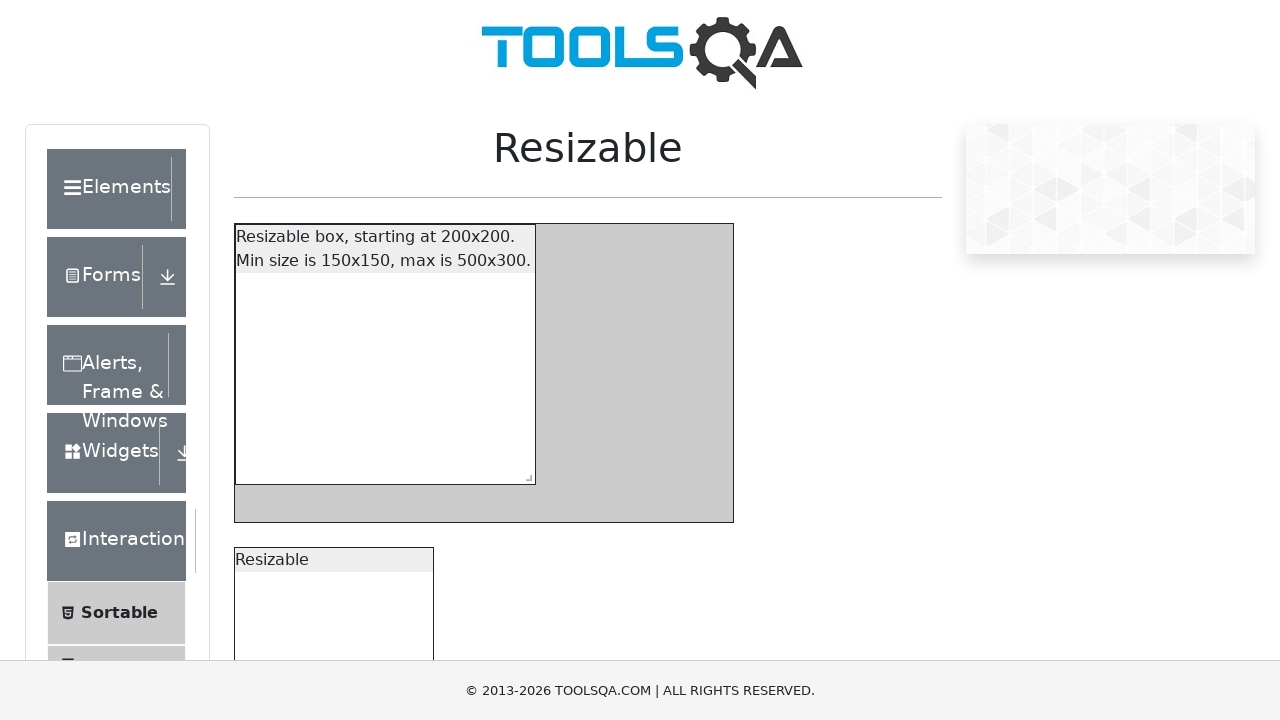